Verifies that the second button's value equals "this is Also a Button" when ignoring case

Starting URL: https://kristinek.github.io/site/examples/locators

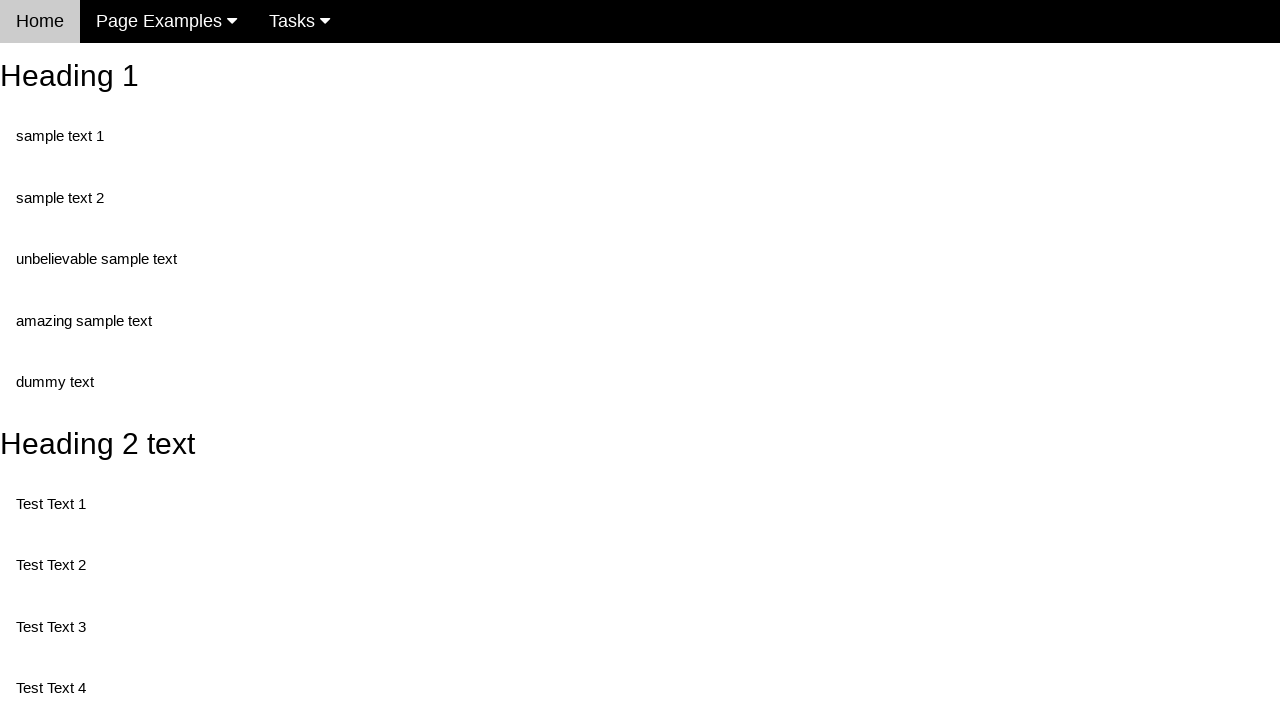

Navigated to locators example page
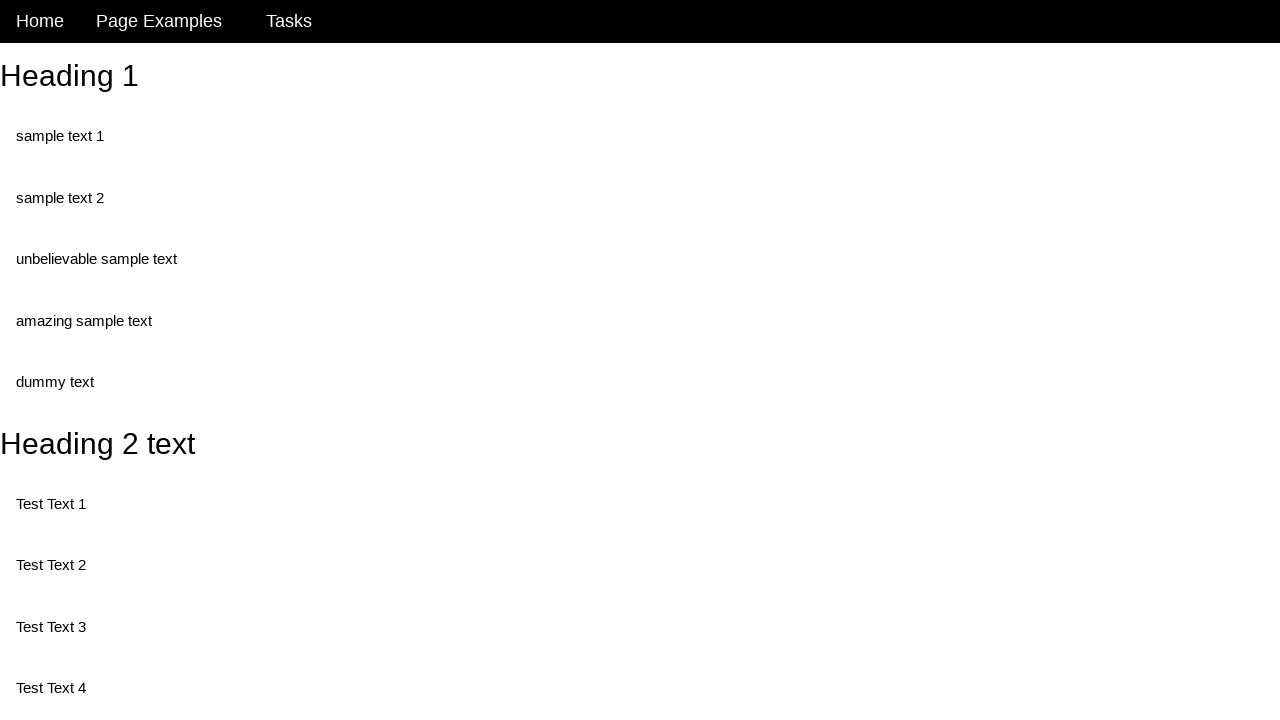

Located the second button element with ID 'buttonId'
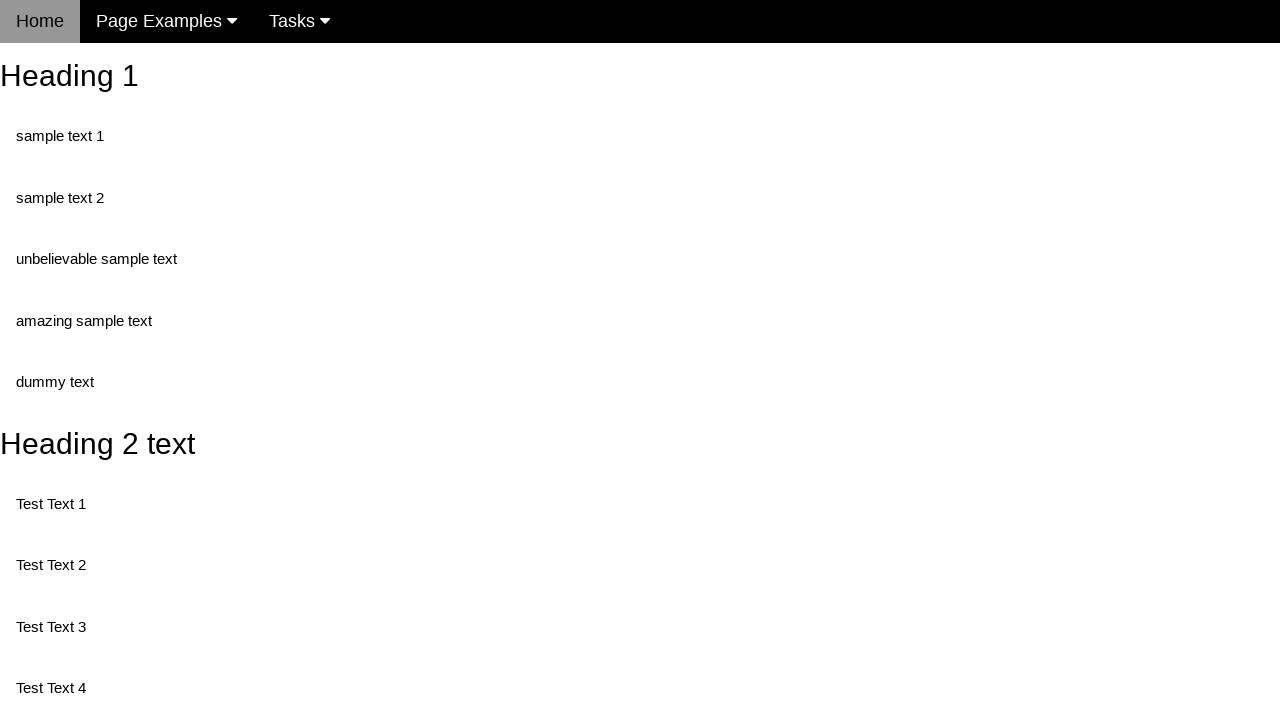

Retrieved button value attribute: 'This is also a button'
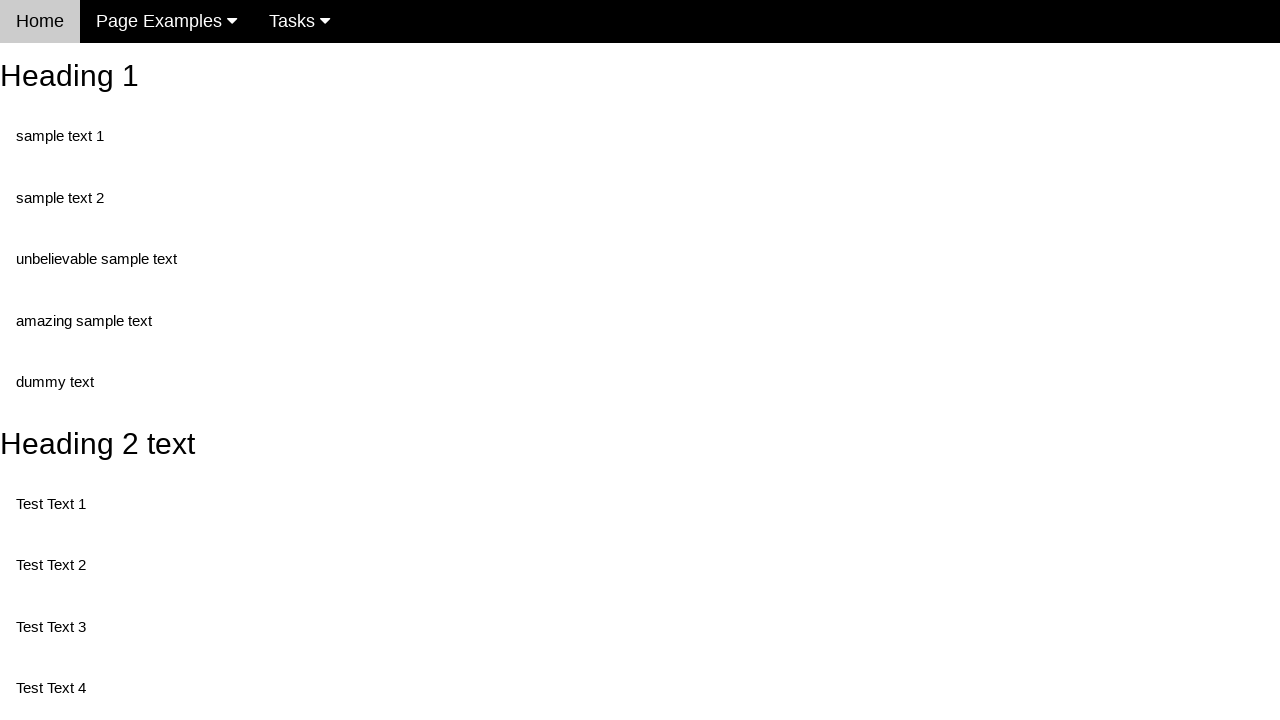

Assertion passed: second button value equals 'this is Also a Button' when ignoring case
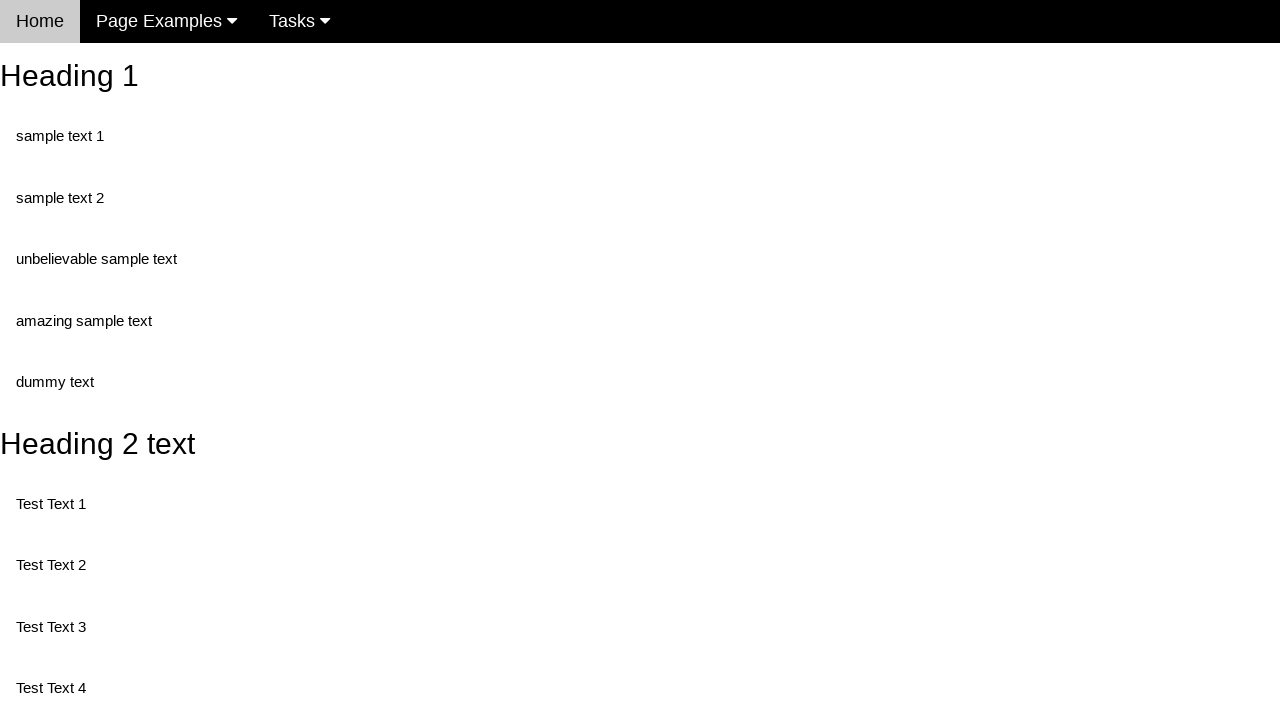

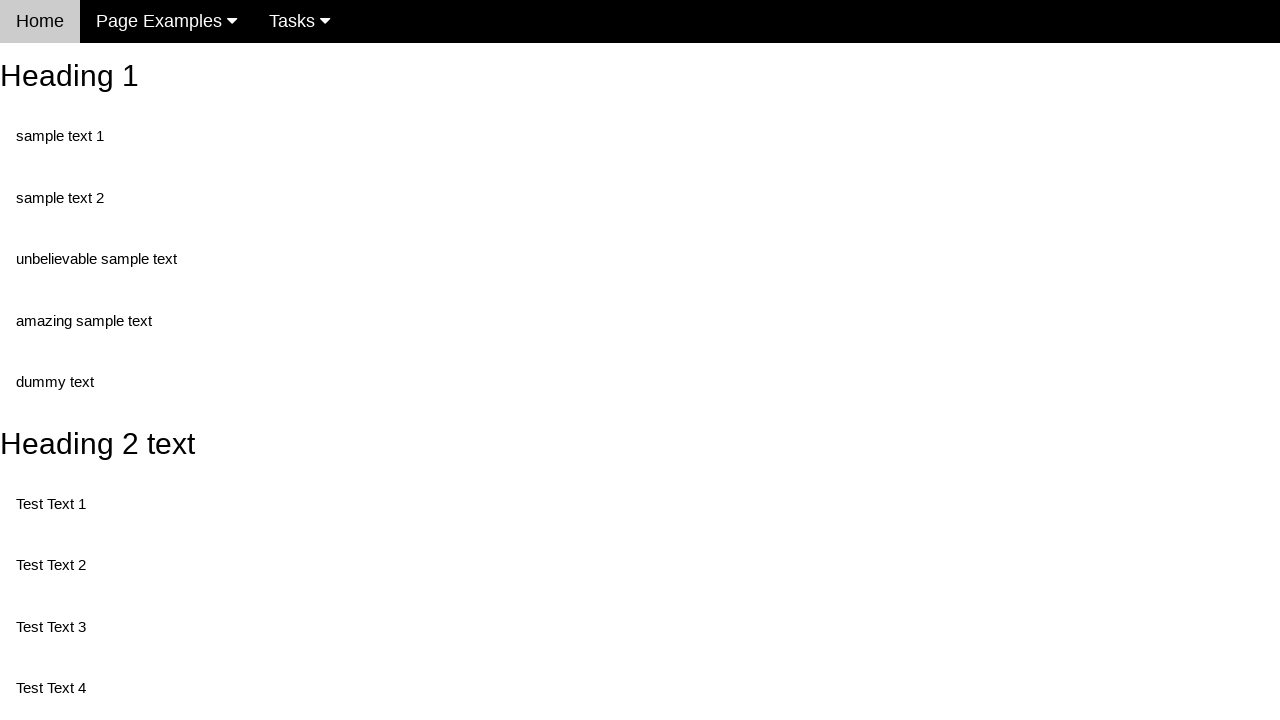